Tests migration CTA section is displayed

Starting URL: https://garrio.ai/alternatives/reamaze

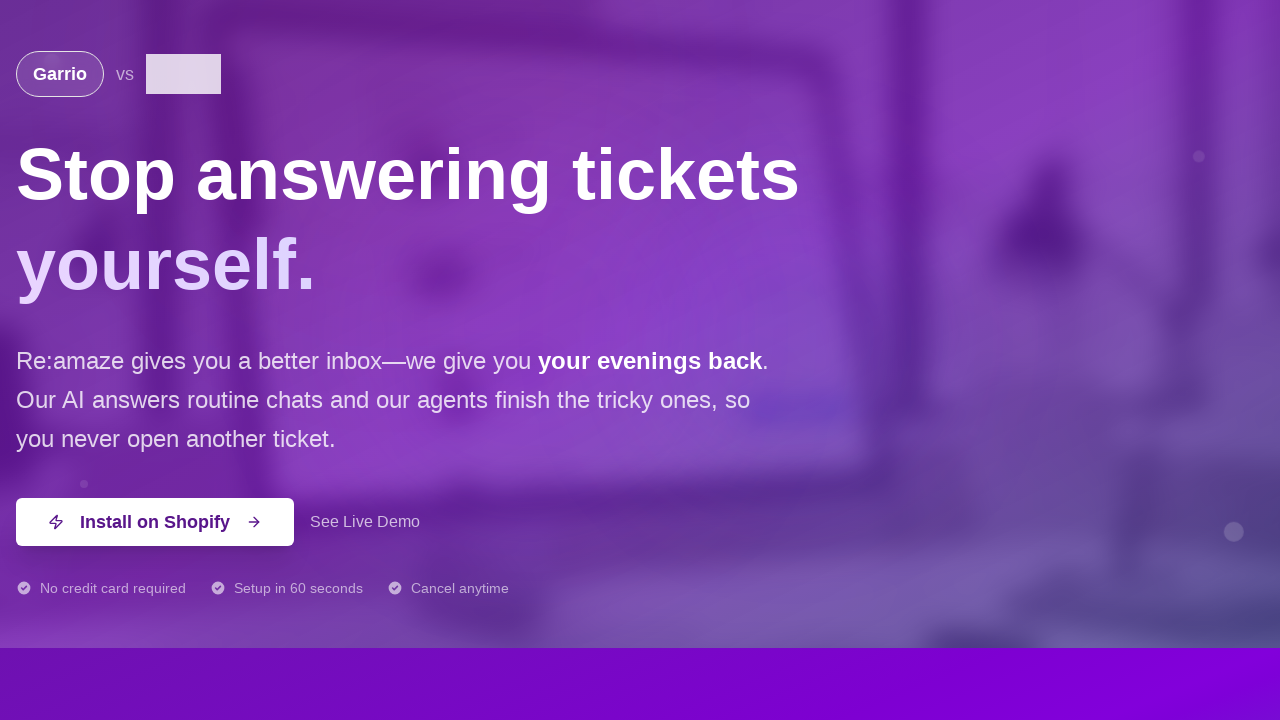

Located migration/switch/migrate text elements on the page
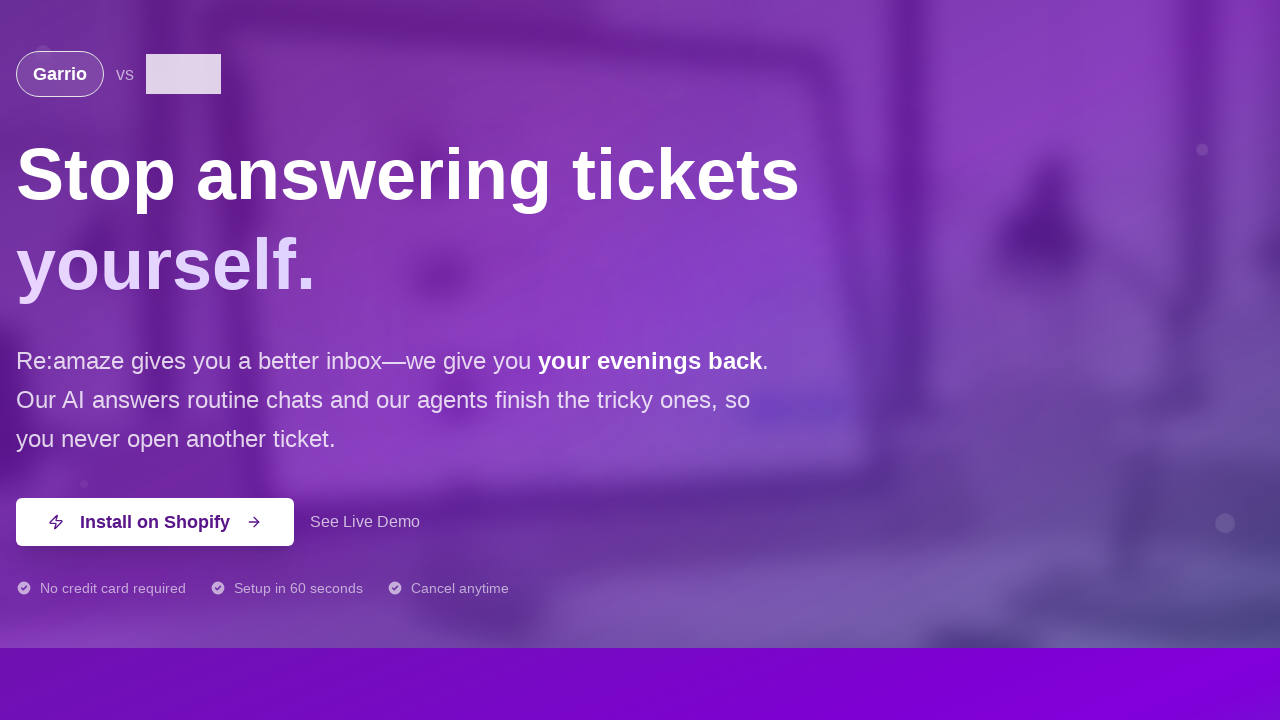

Asserted that migration CTA section is visible
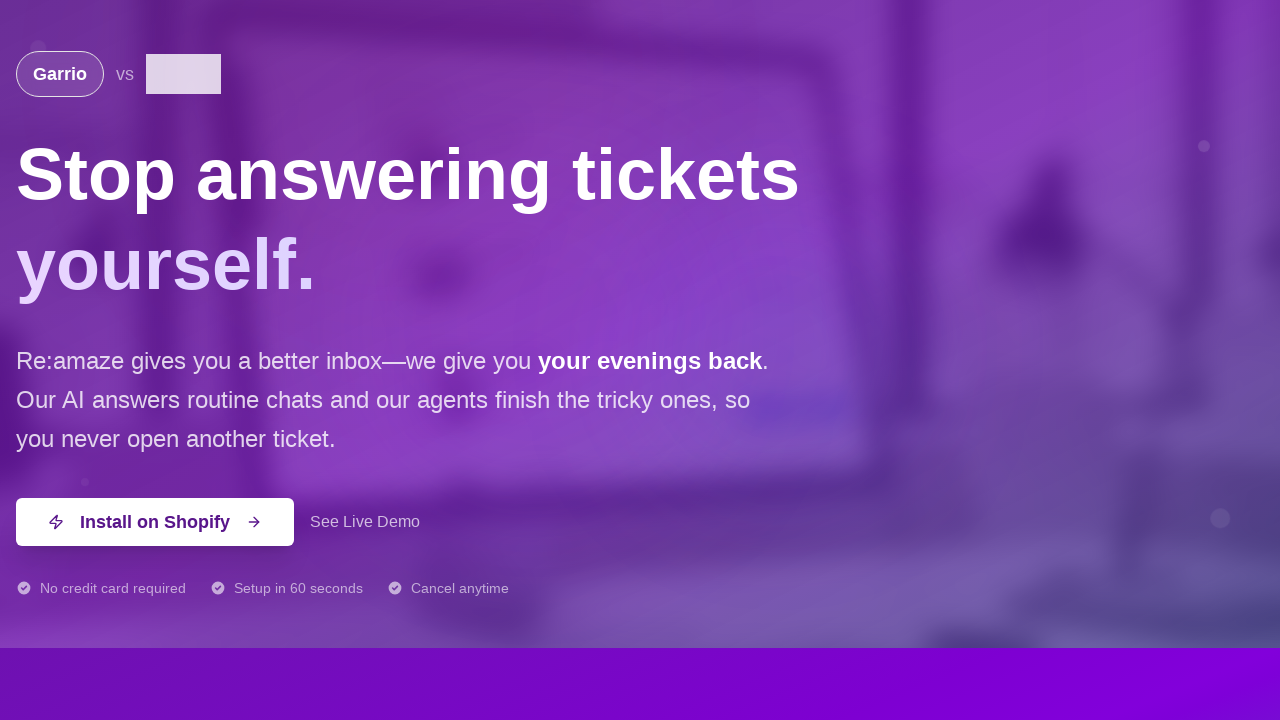

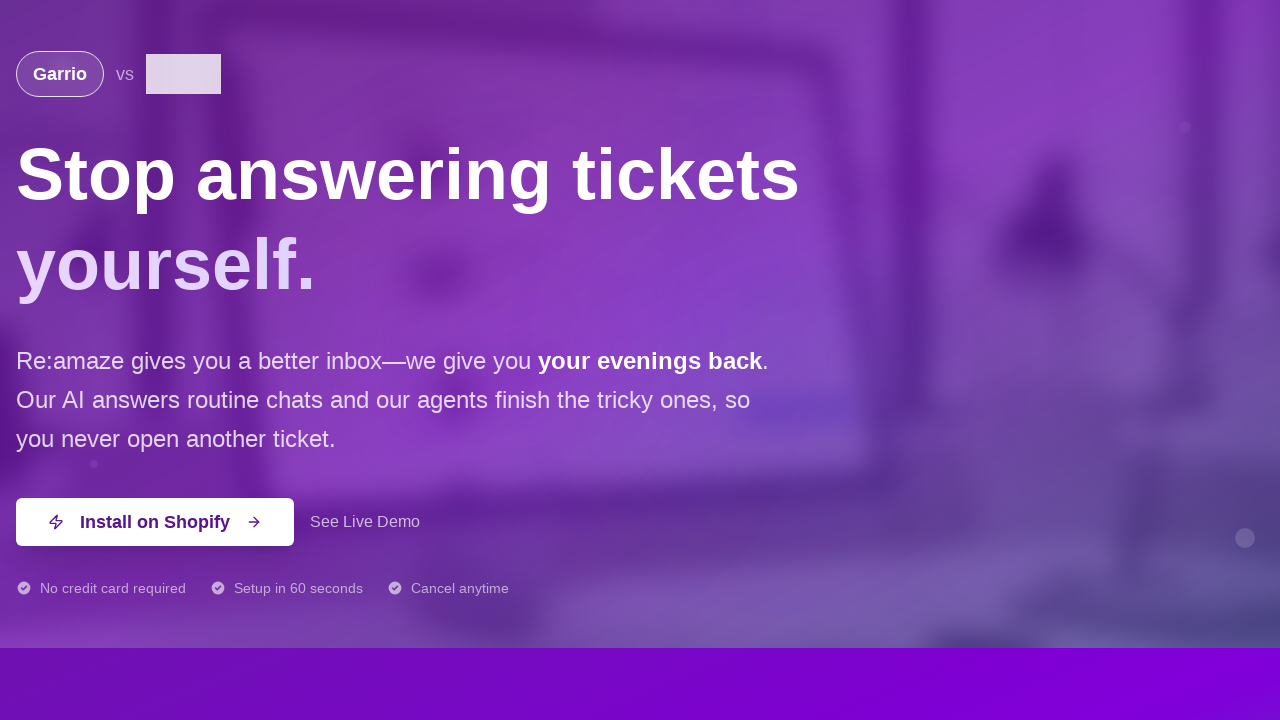